Tests dynamic controls page by clicking the Remove button, waiting for the loading bar to disappear, then verifying the checkbox is no longer displayed and the "It's gone!" message appears.

Starting URL: https://practice.cydeo.com/dynamic_controls

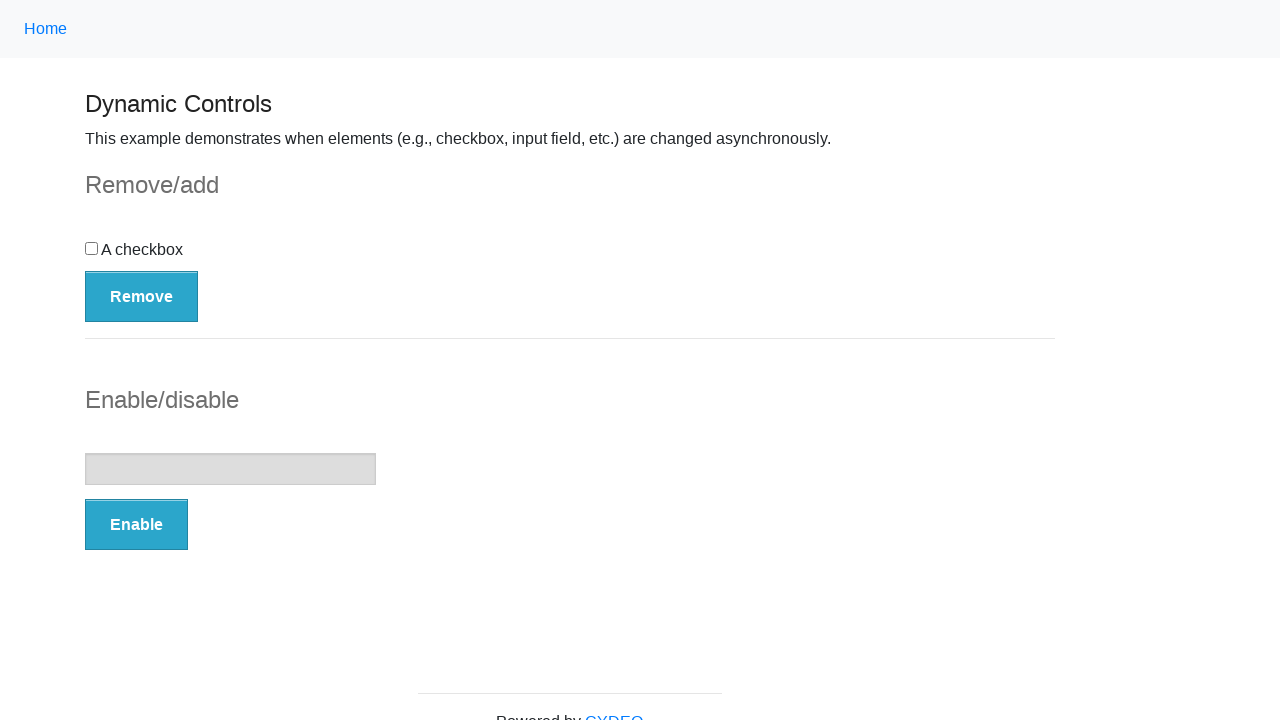

Clicked the Remove button at (142, 296) on button:has-text('Remove')
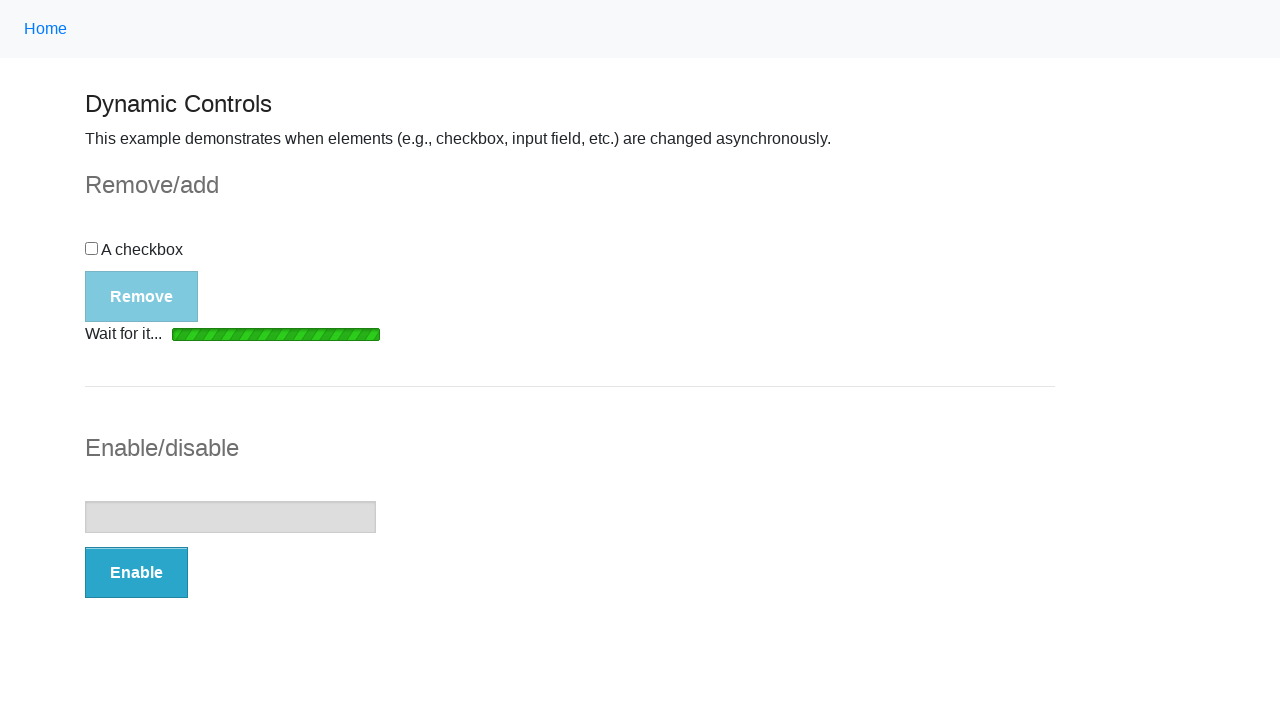

Loading bar disappeared
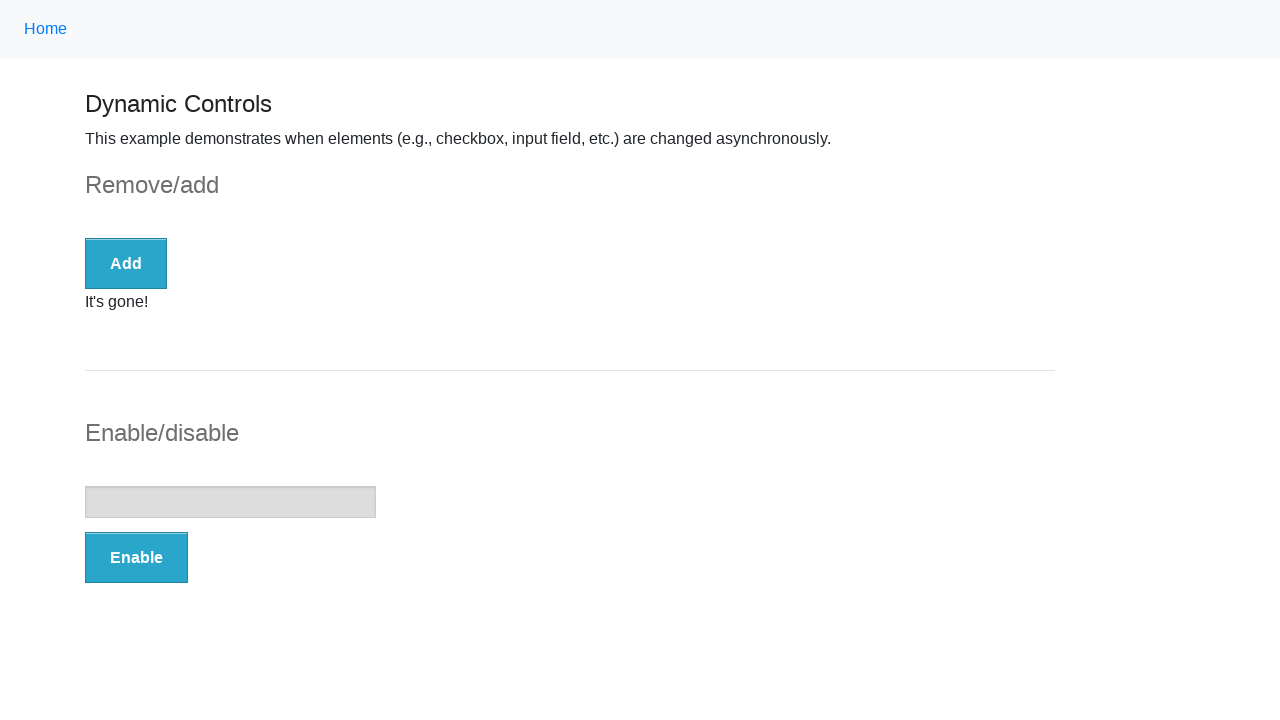

Checkbox element detached from DOM
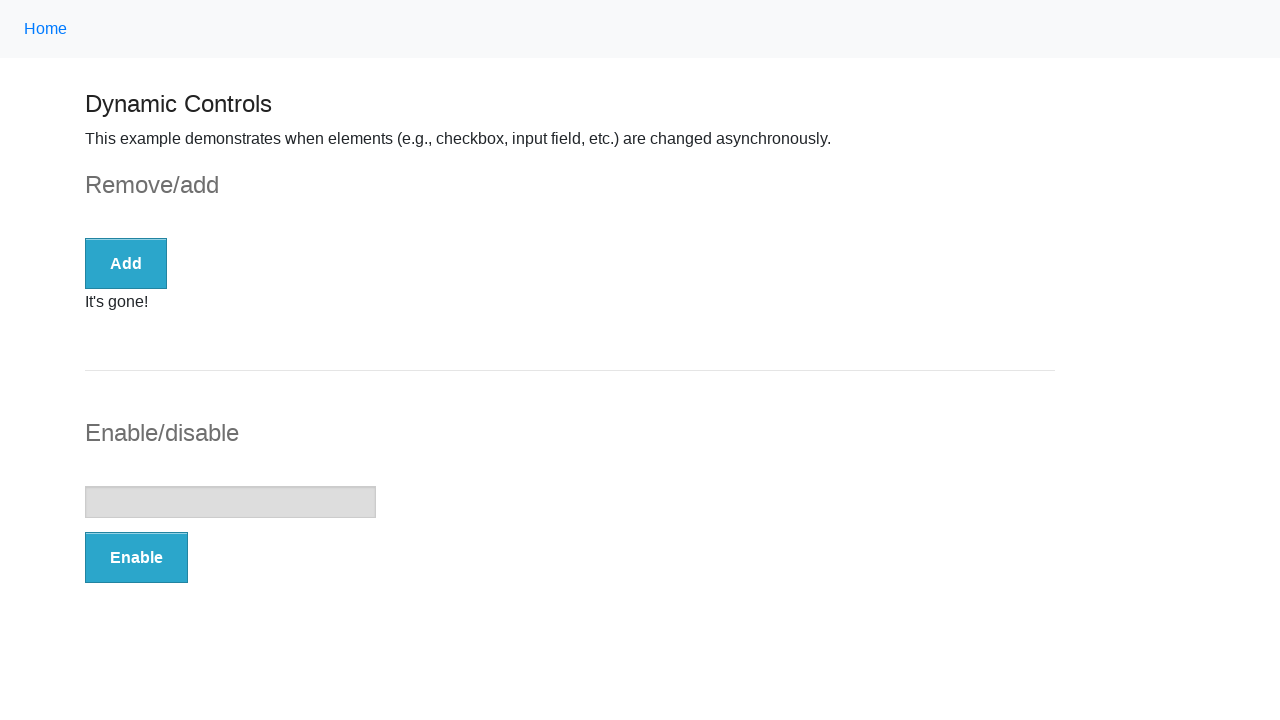

It's gone! message appeared
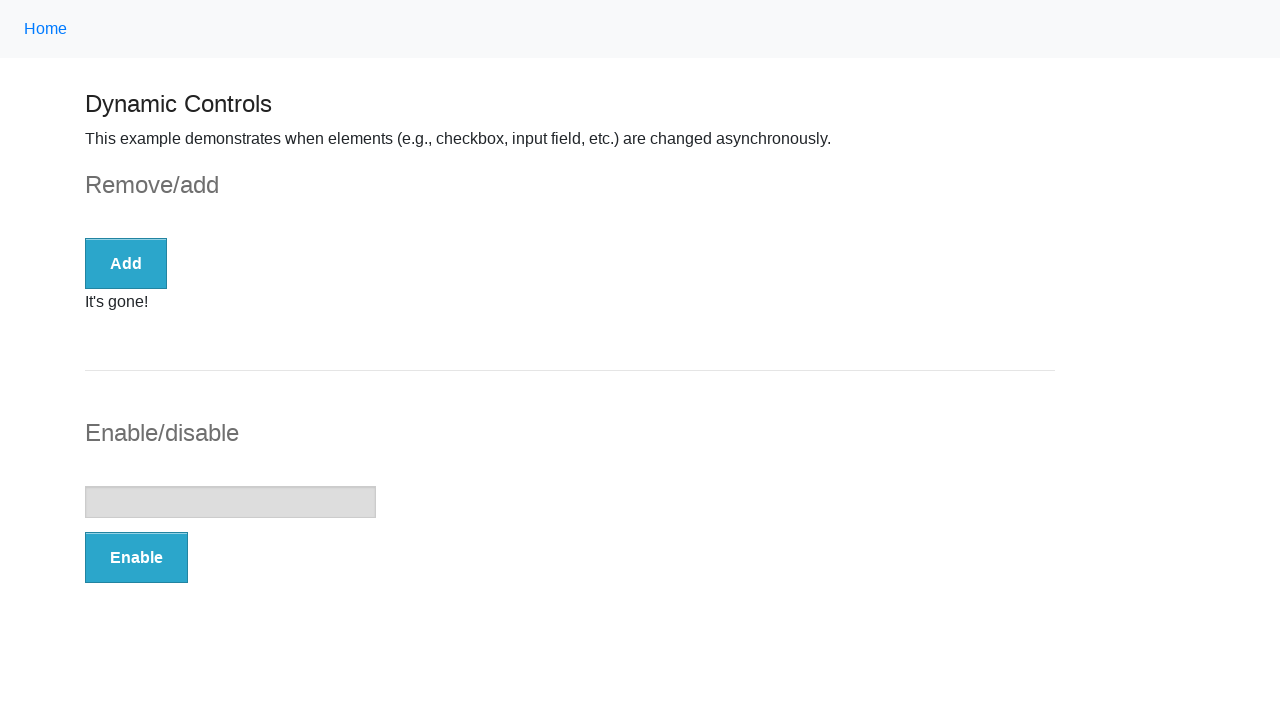

Verified It's gone! message is visible
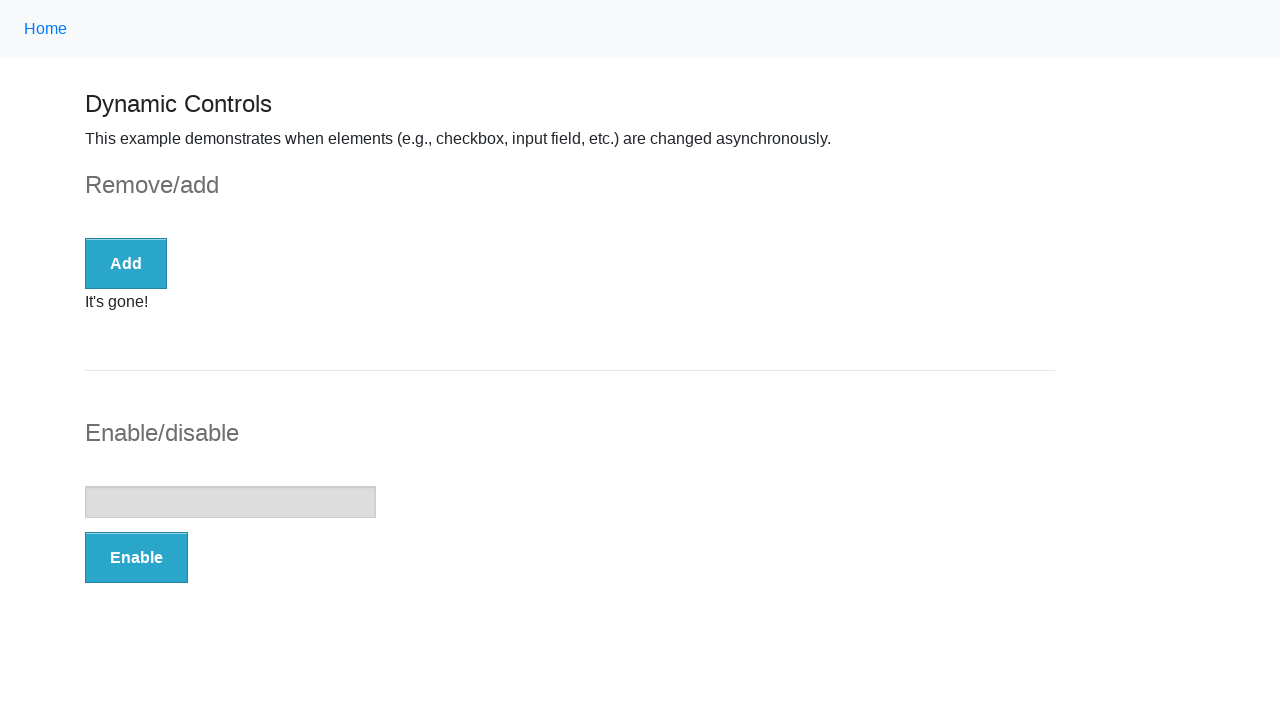

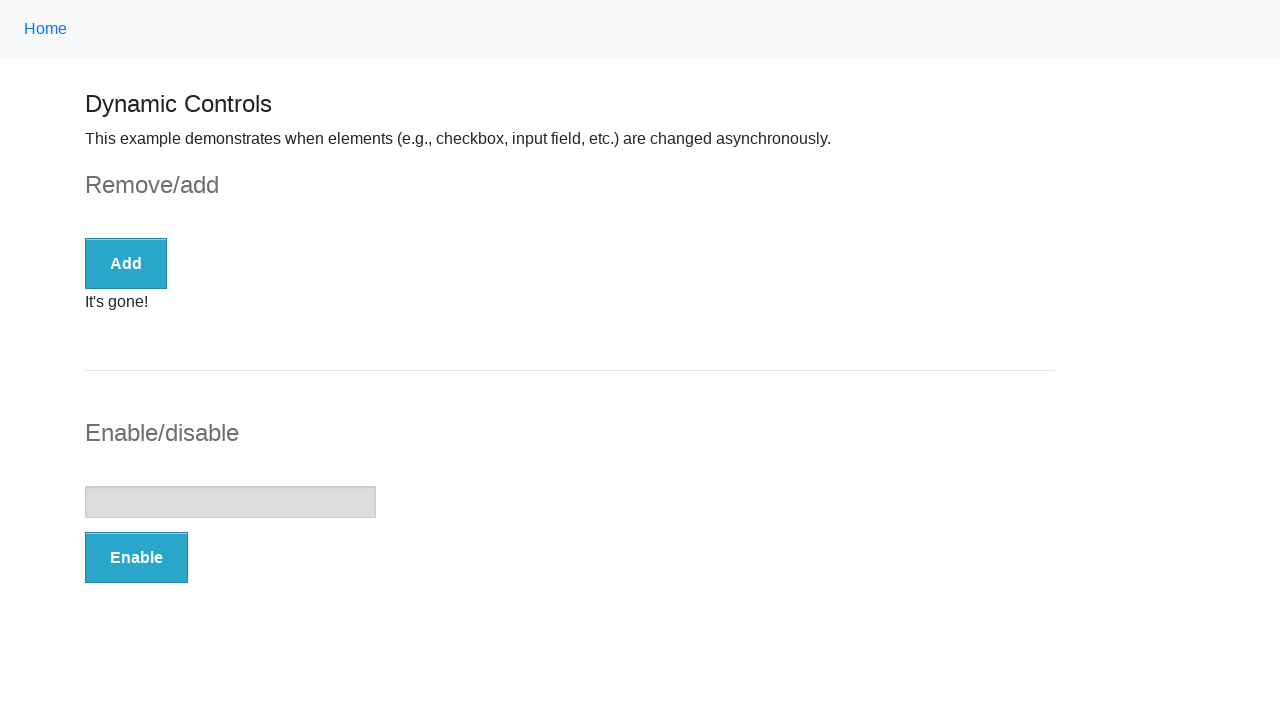